Tests the Selenium documentation site search functionality by opening the search dialog, entering a query, and clicking the reset button

Starting URL: http://www.selenium.dev/

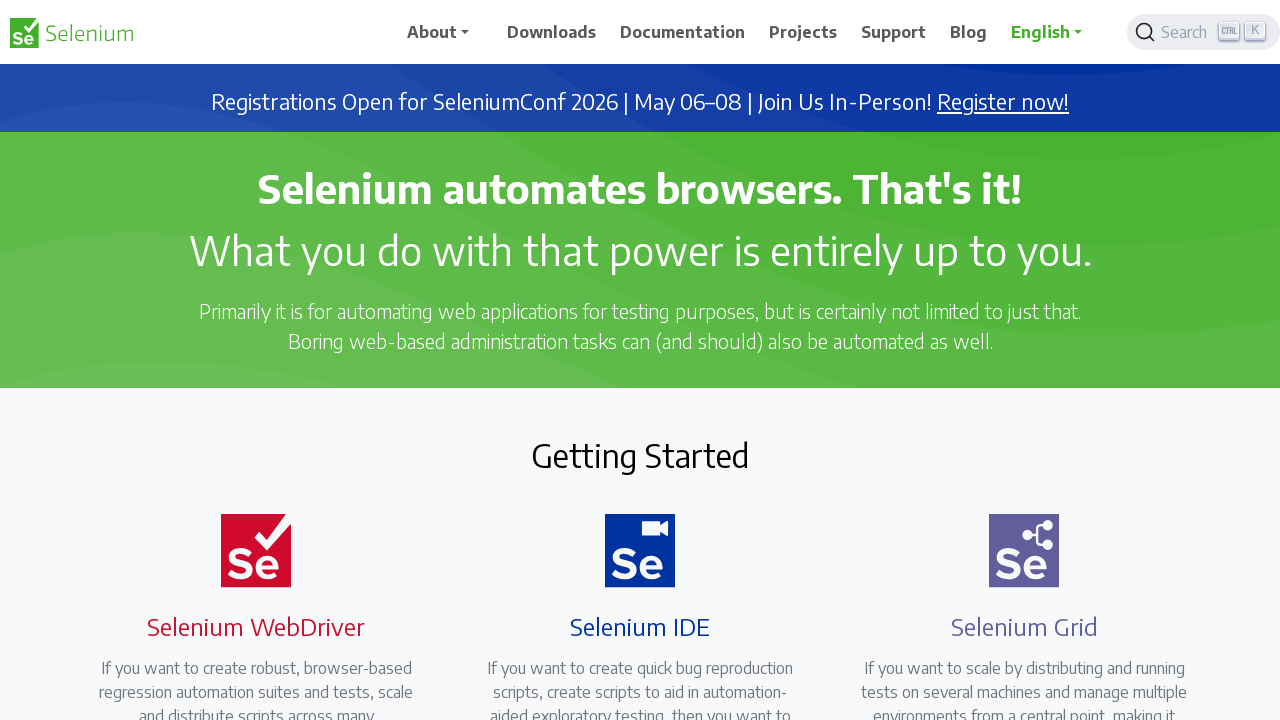

Waited for search button to load
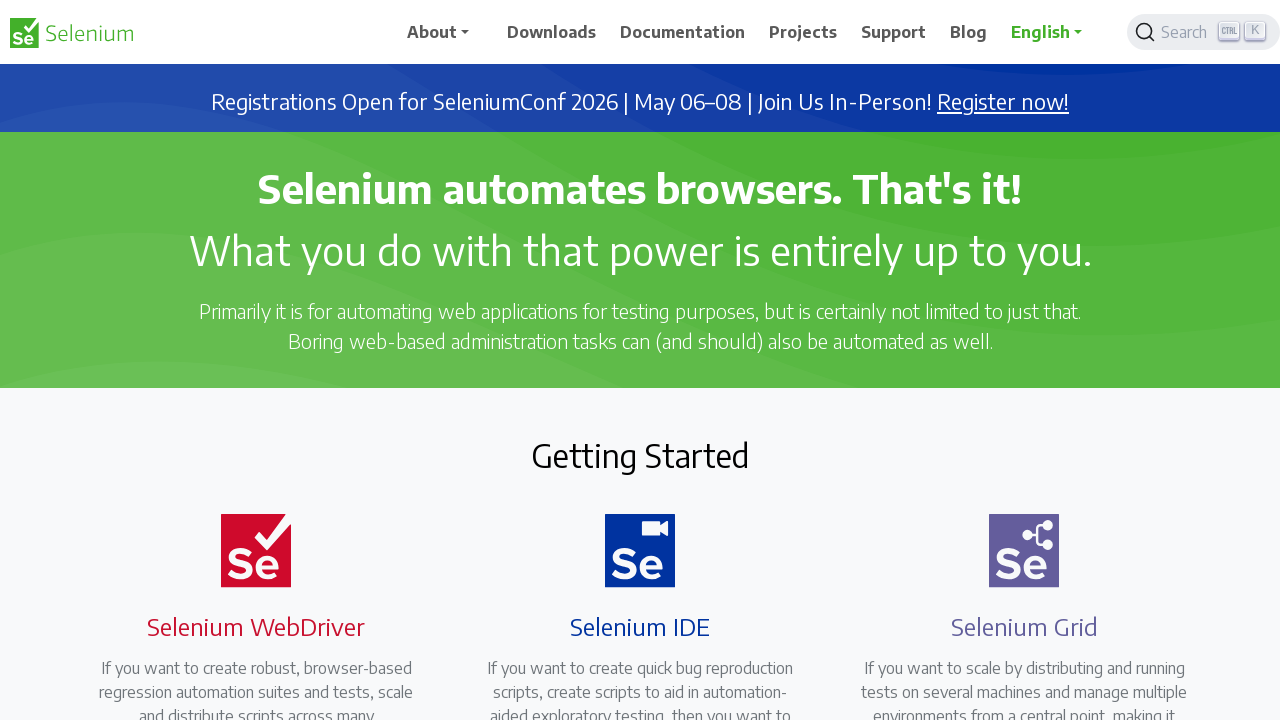

Clicked search button to open search dialog at (1204, 32) on .DocSearch-Button
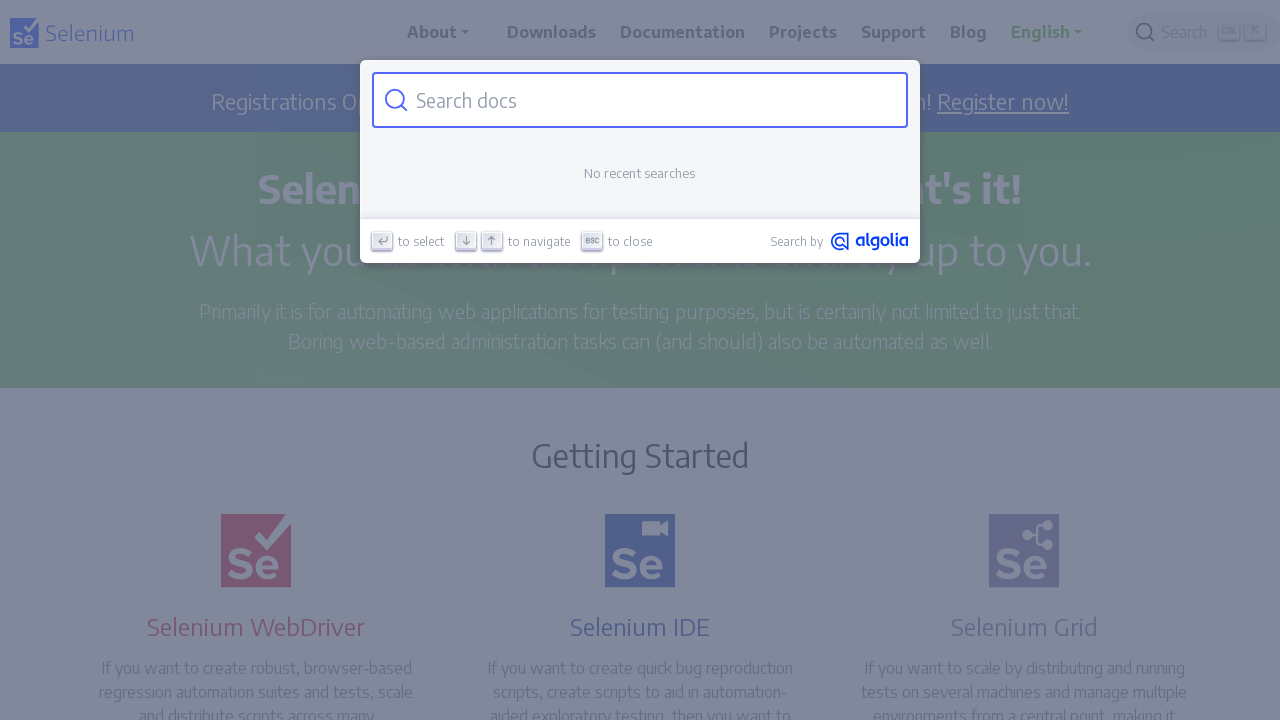

Filled search field with 'selenium java' on #docsearch-input
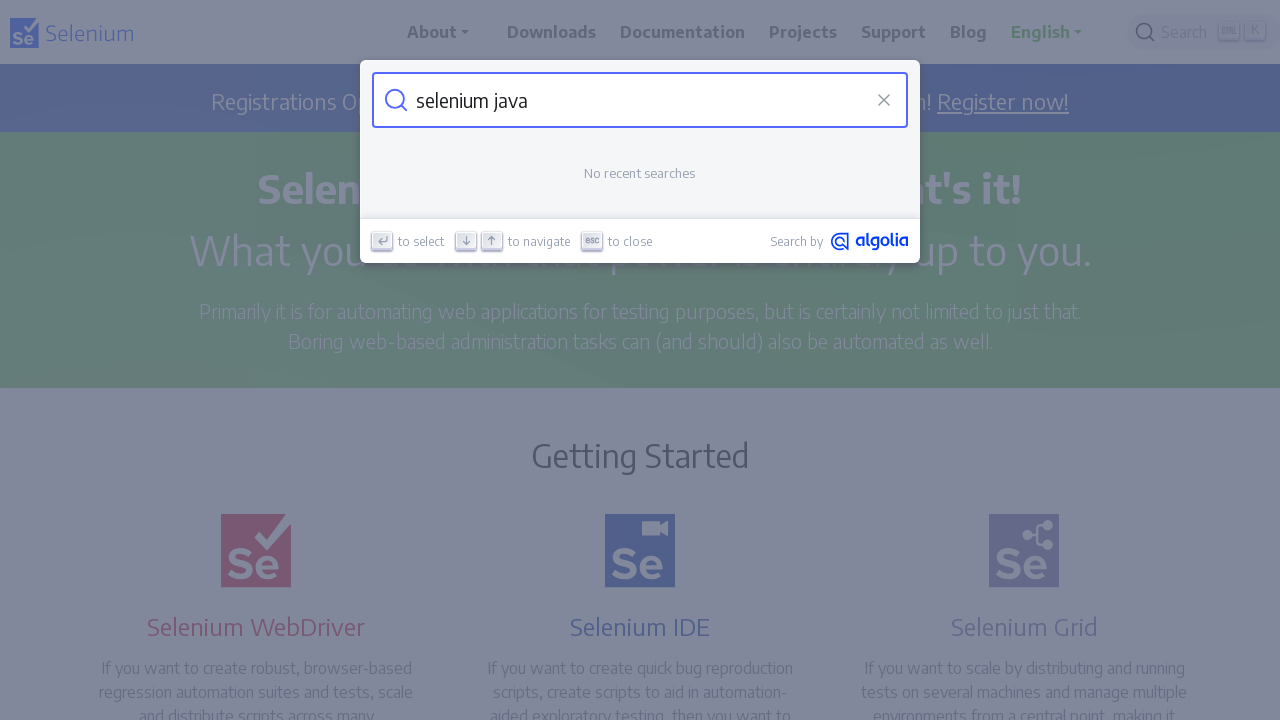

Clicked reset button to clear search at (884, 100) on .DocSearch-Reset
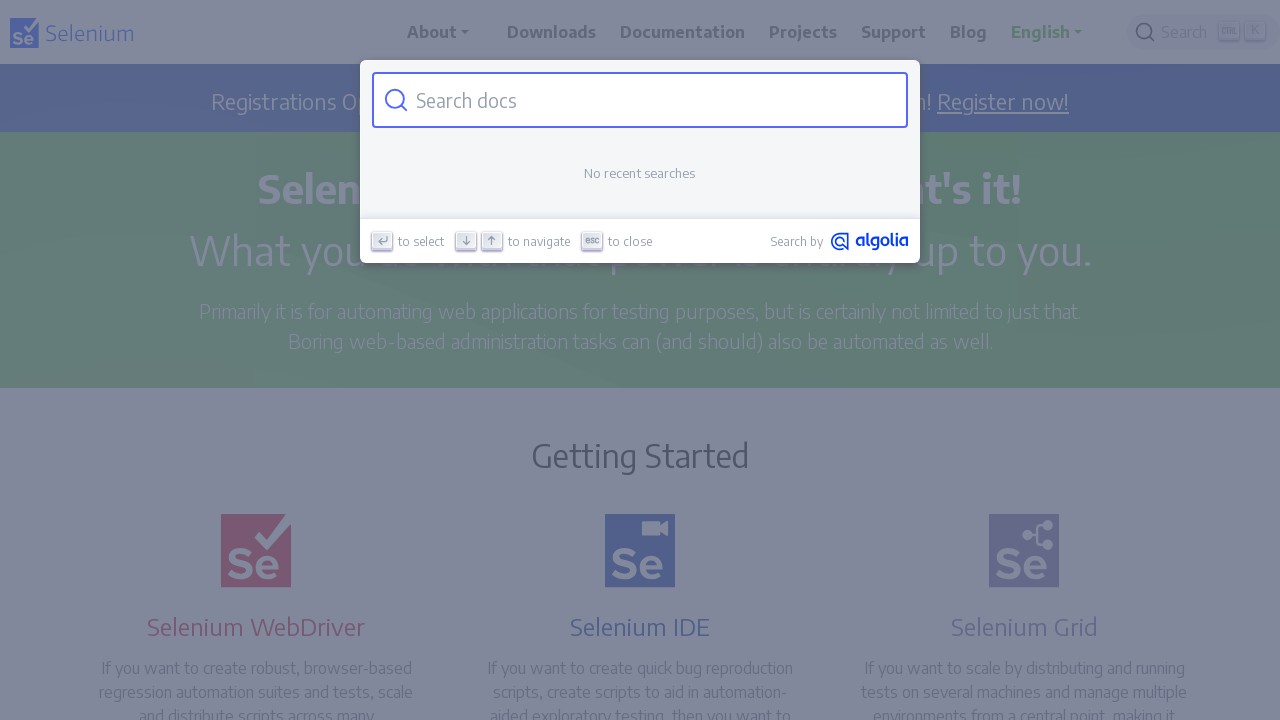

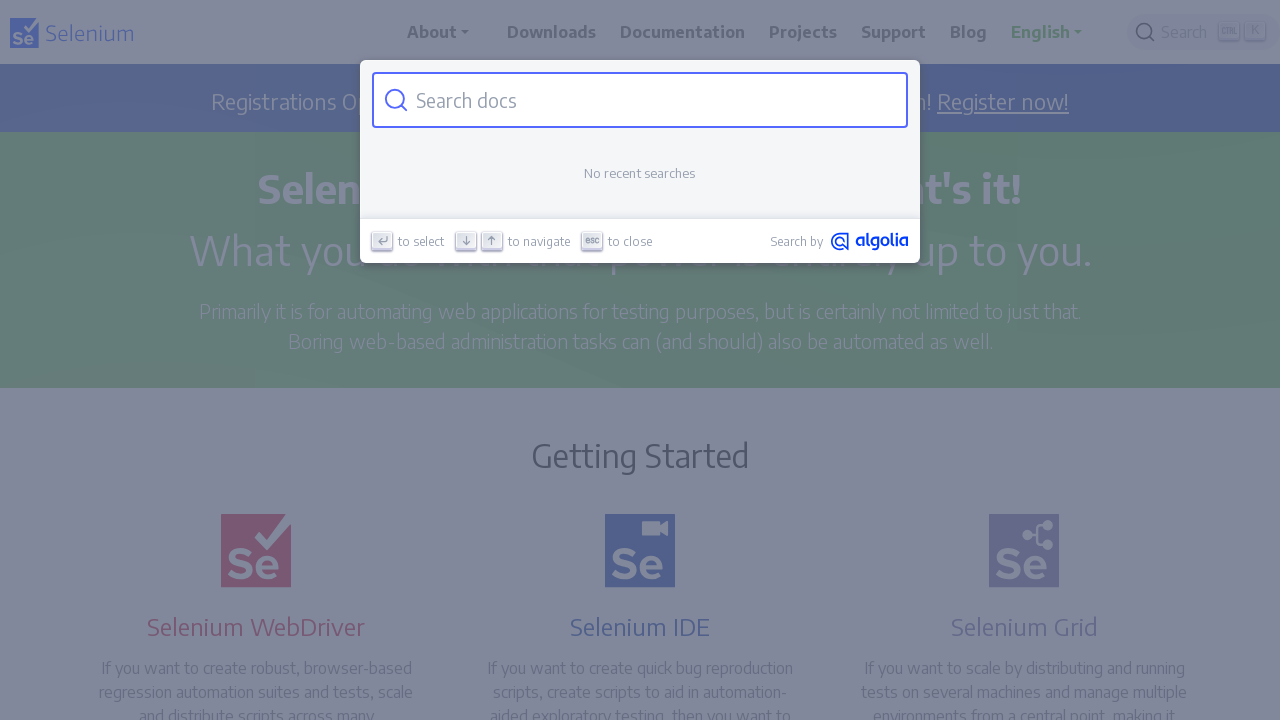